Tests locating a web element using XPath selector and filling a text input field with a name value on a test blog page.

Starting URL: http://only-testing-blog.blogspot.in/2013/11/new-test.html

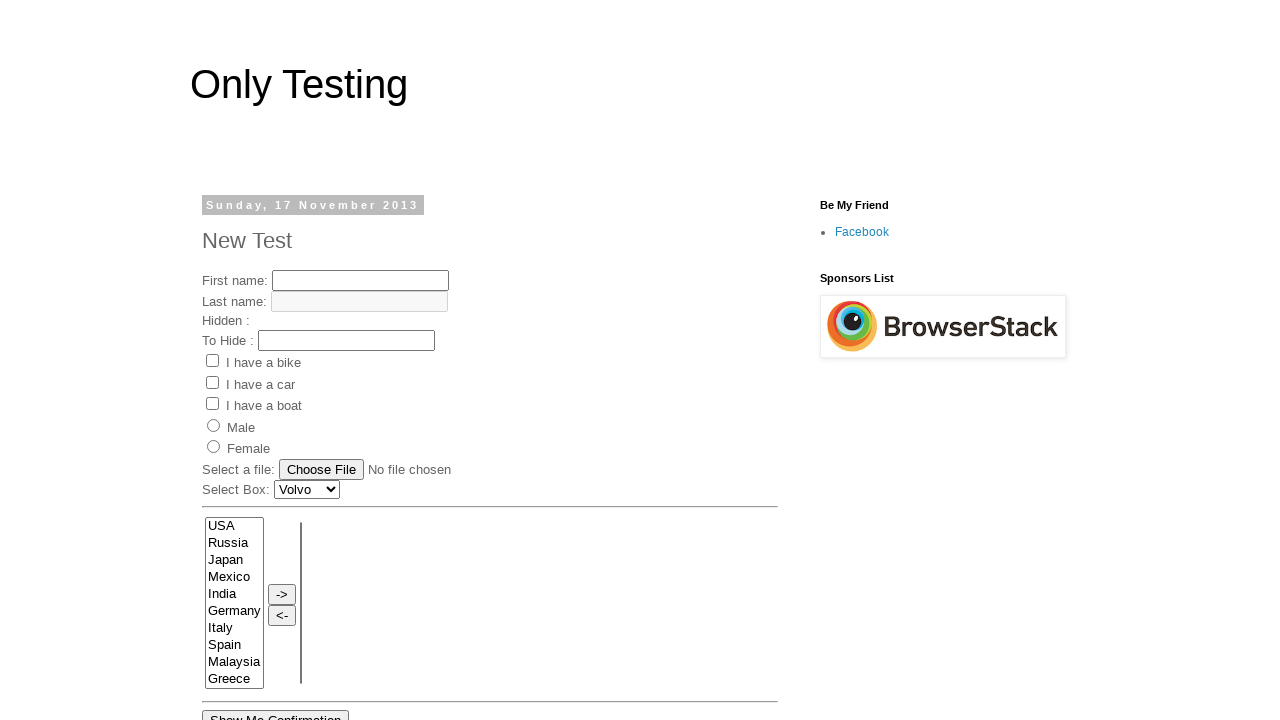

Navigated to test blog page
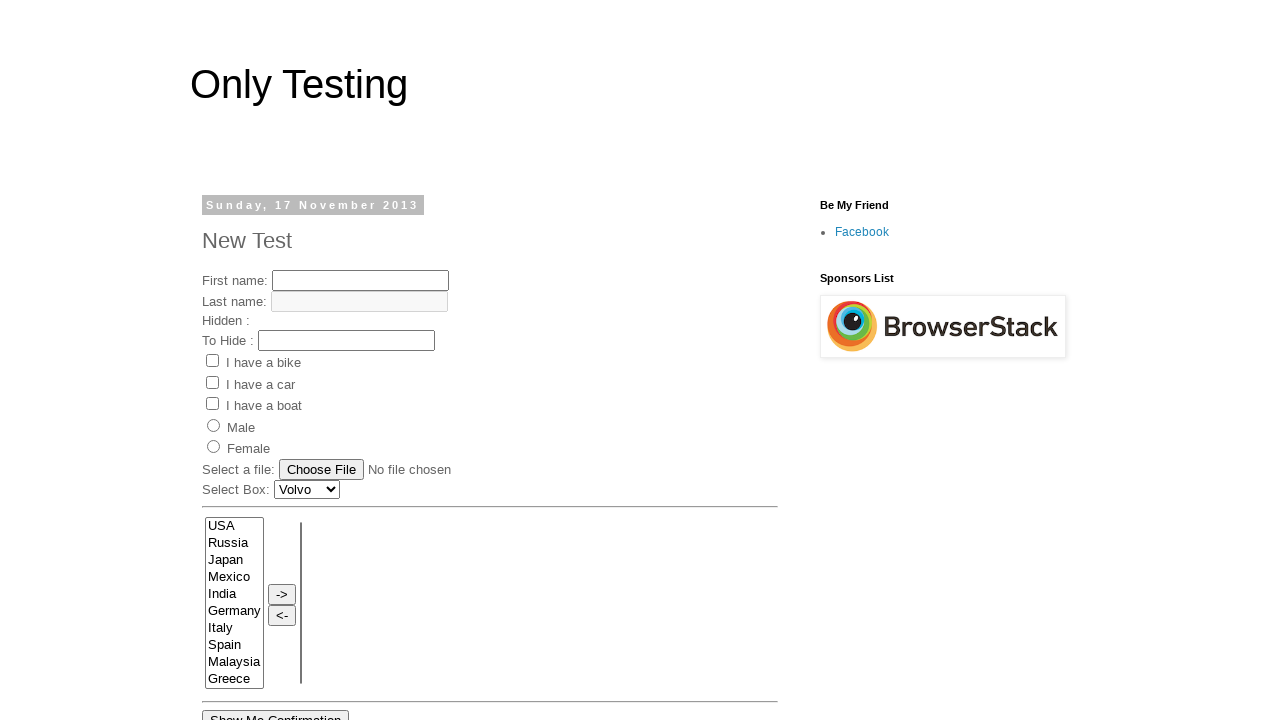

Filled first name input field with 'My Name' using XPath selector on xpath=/html/body/div[3]/div[2]/div[2]/div[2]/div[2]/div[2]/div[2]/div/div[4]/div
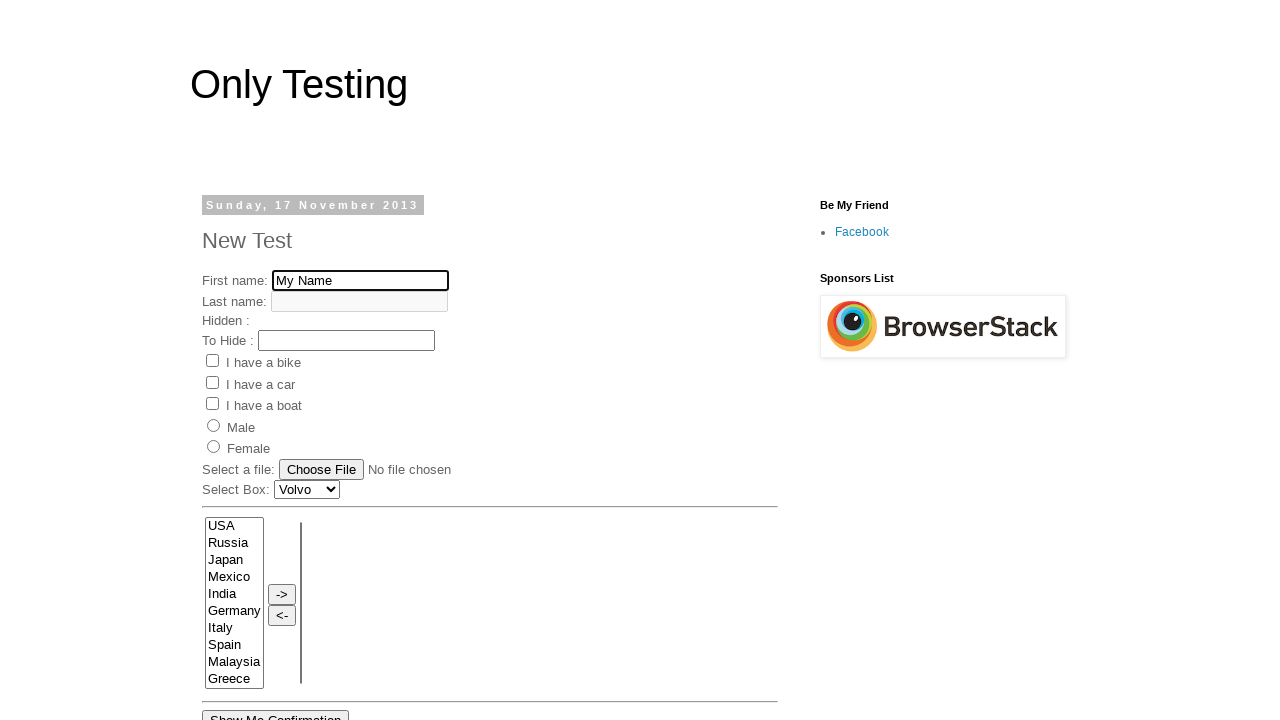

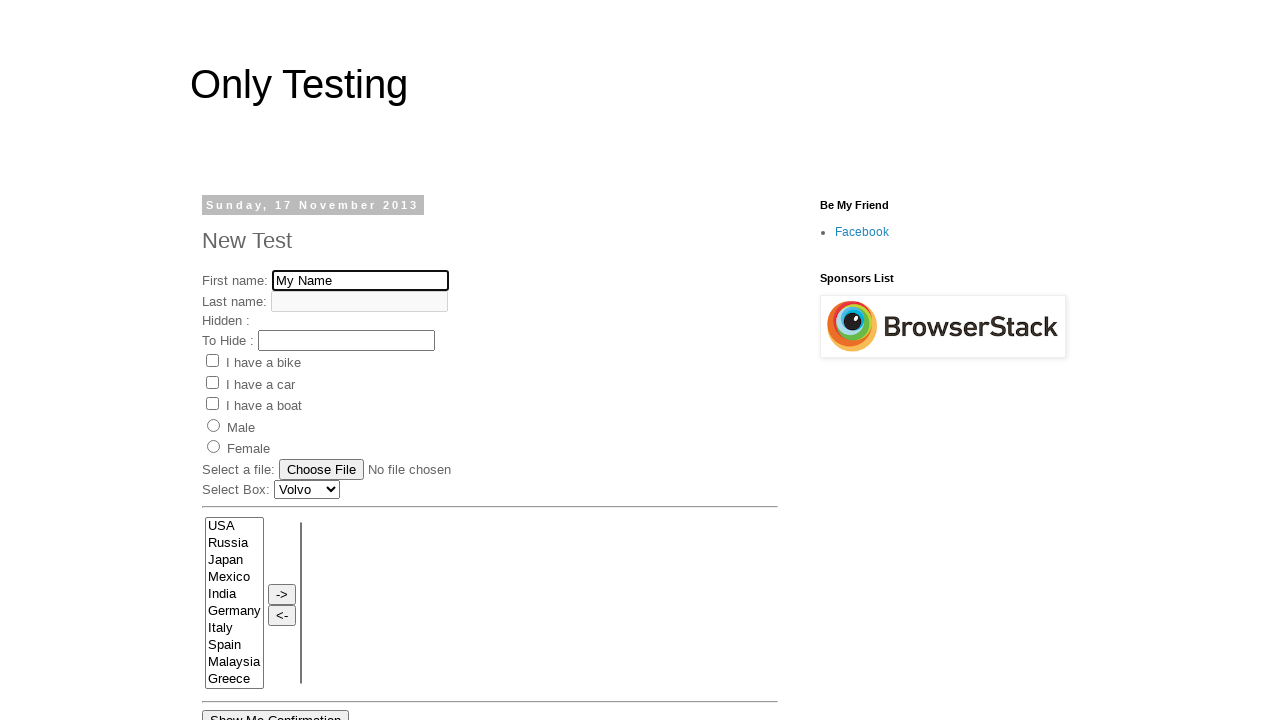